Navigates to the Sauce Labs homepage and verifies the page loads successfully

Starting URL: https://saucelabs.com/

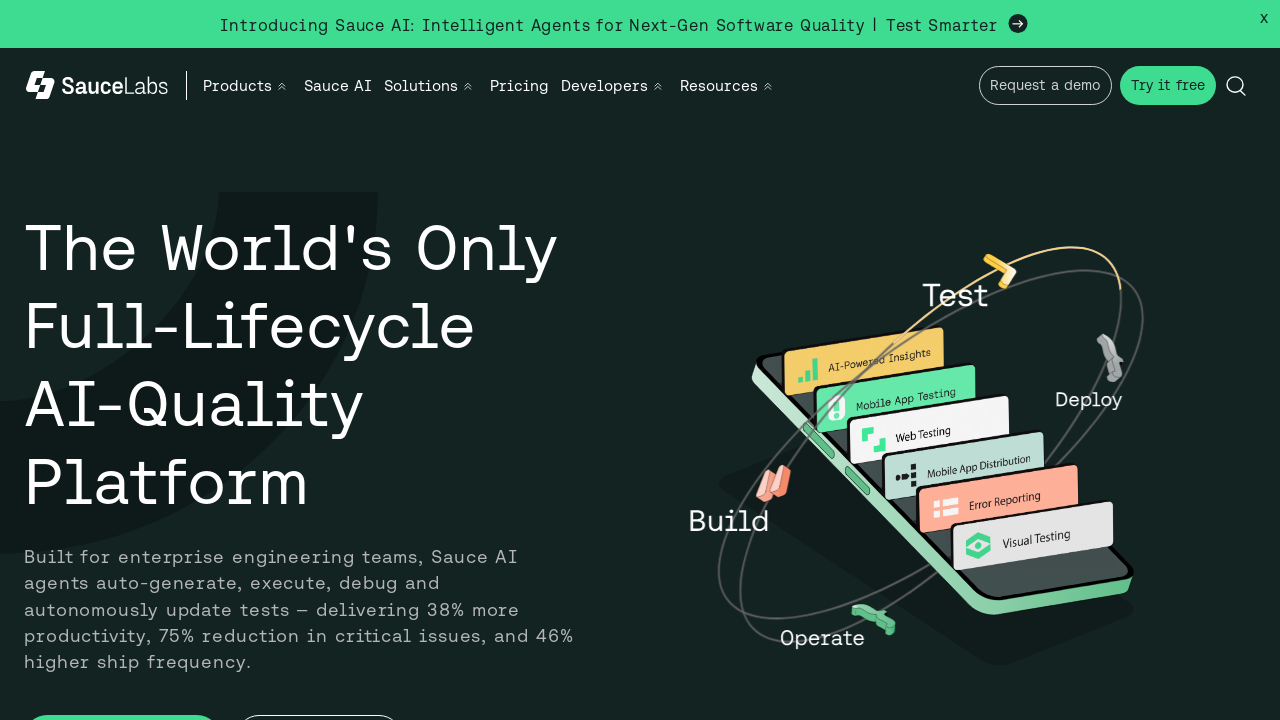

Waited for page to reach networkidle load state
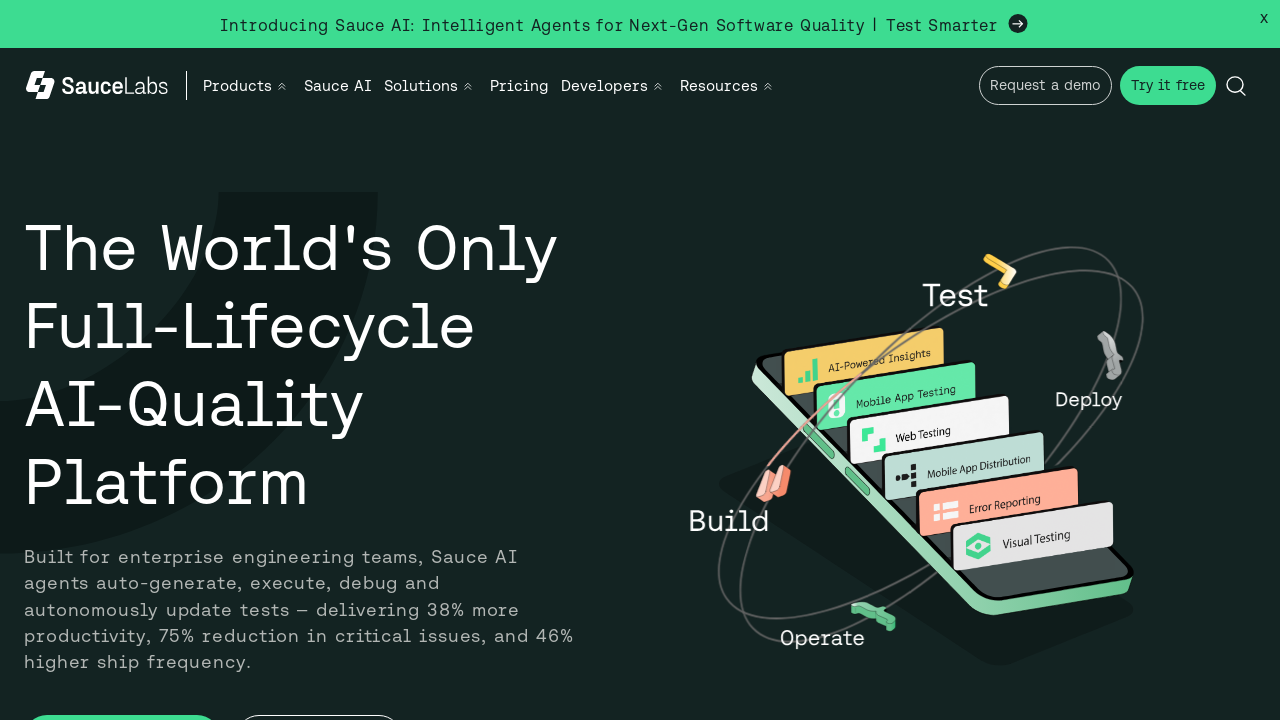

Verified page loaded by confirming body element is present
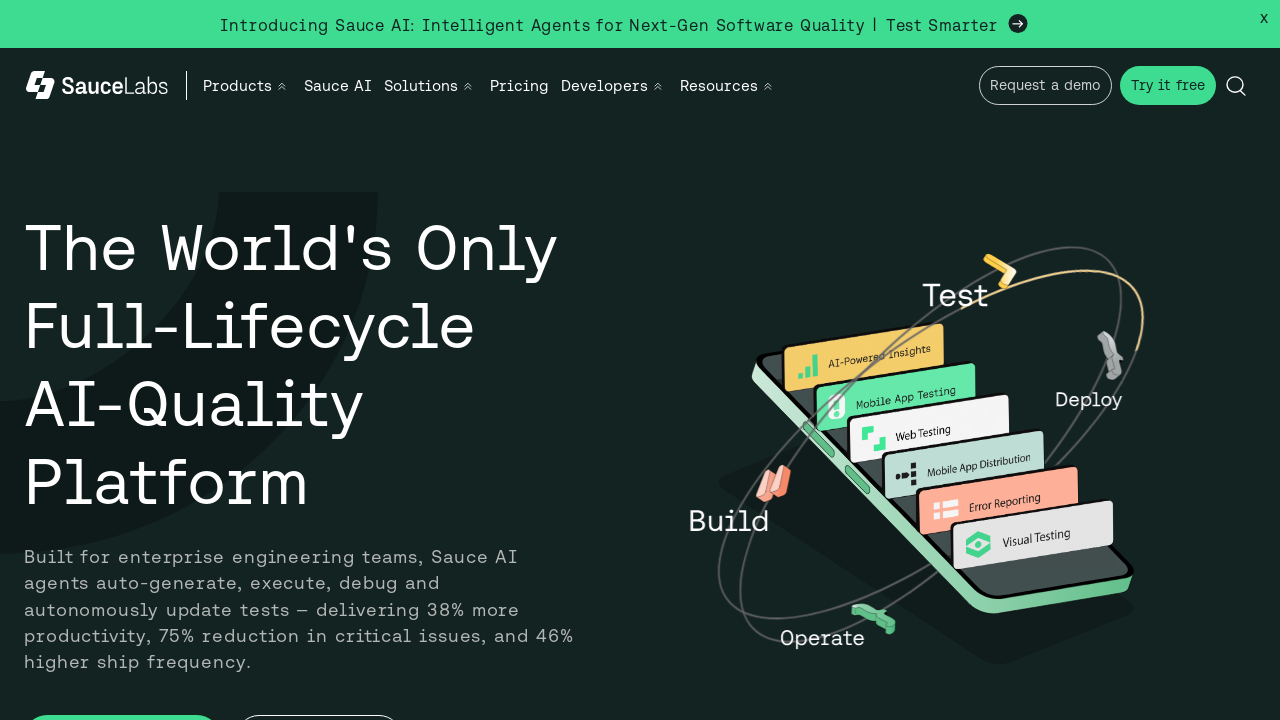

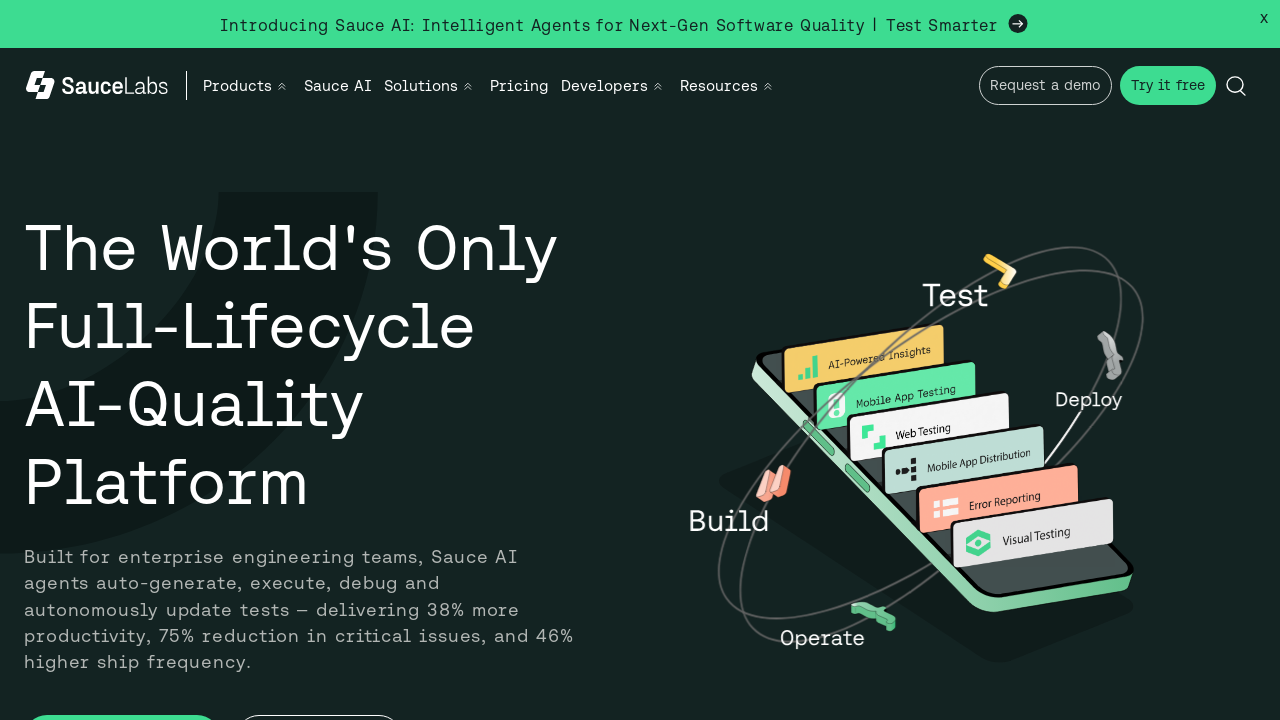